Tests adding a product to cart by clicking on Tablets section, adding first item to basket, and navigating to cart to verify the item is present

Starting URL: https://intershop5.skillbox.ru/

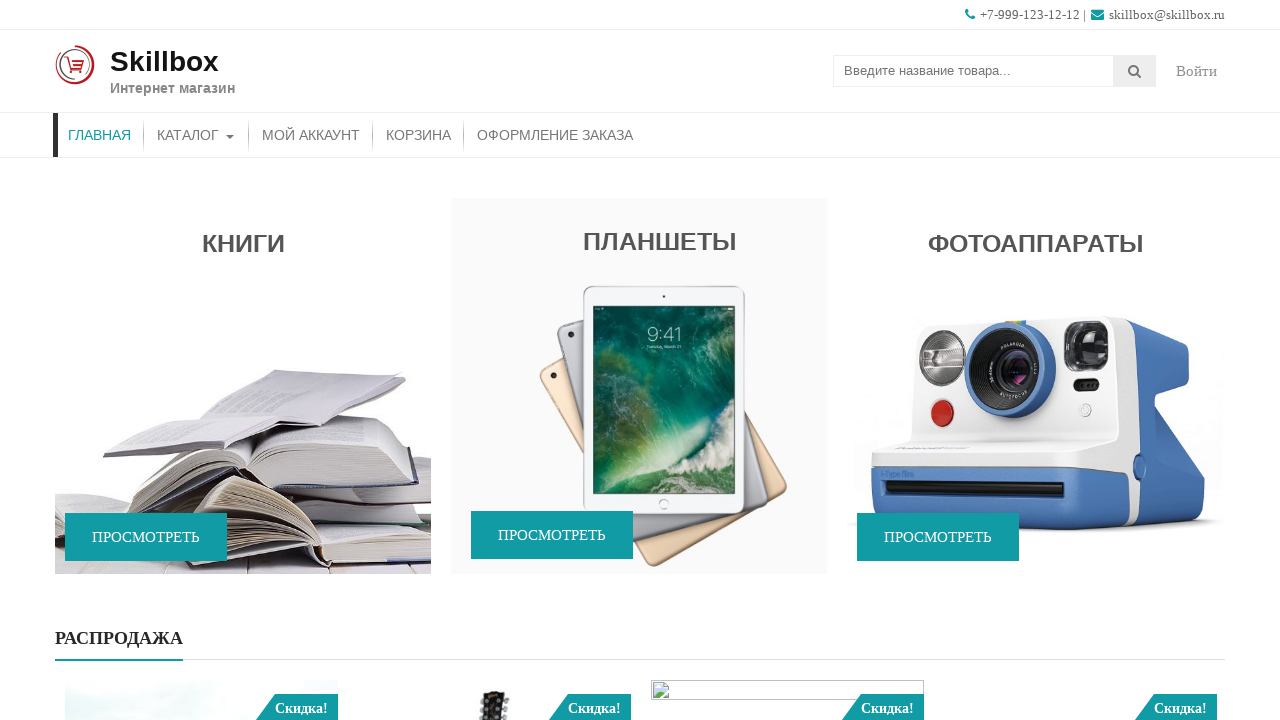

Clicked on Tablets section widget at (639, 236) on xpath=//*[@class='widget-title'][text()='Планшеты']
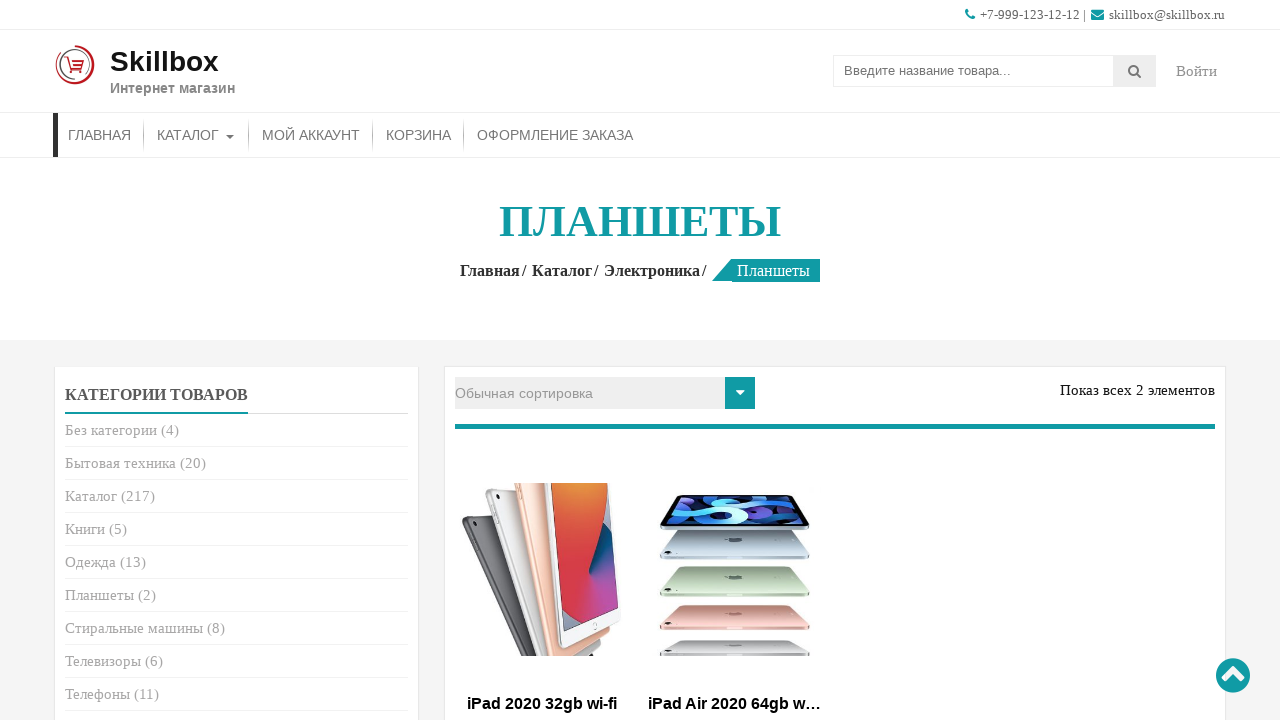

Clicked Add to Cart button for first product at (542, 361) on (//div[@class='price-cart']/a[text()='В корзину'])[1]
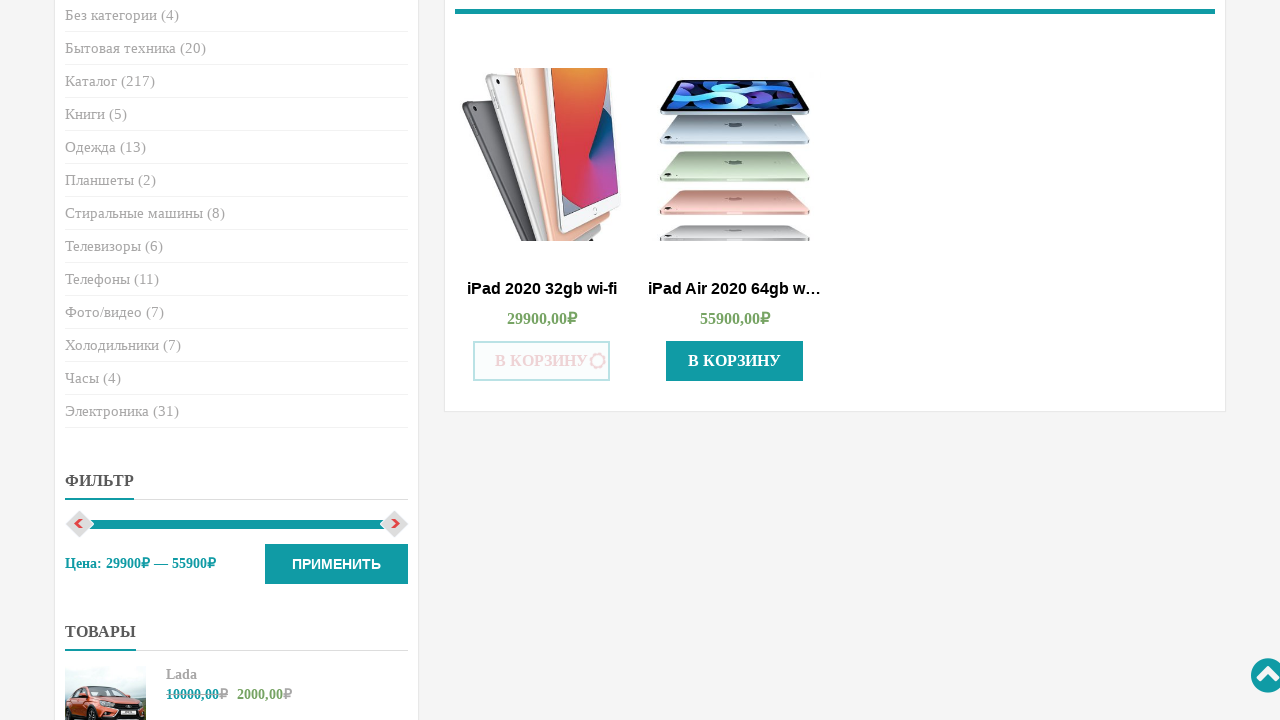

Waited for add to cart action to complete
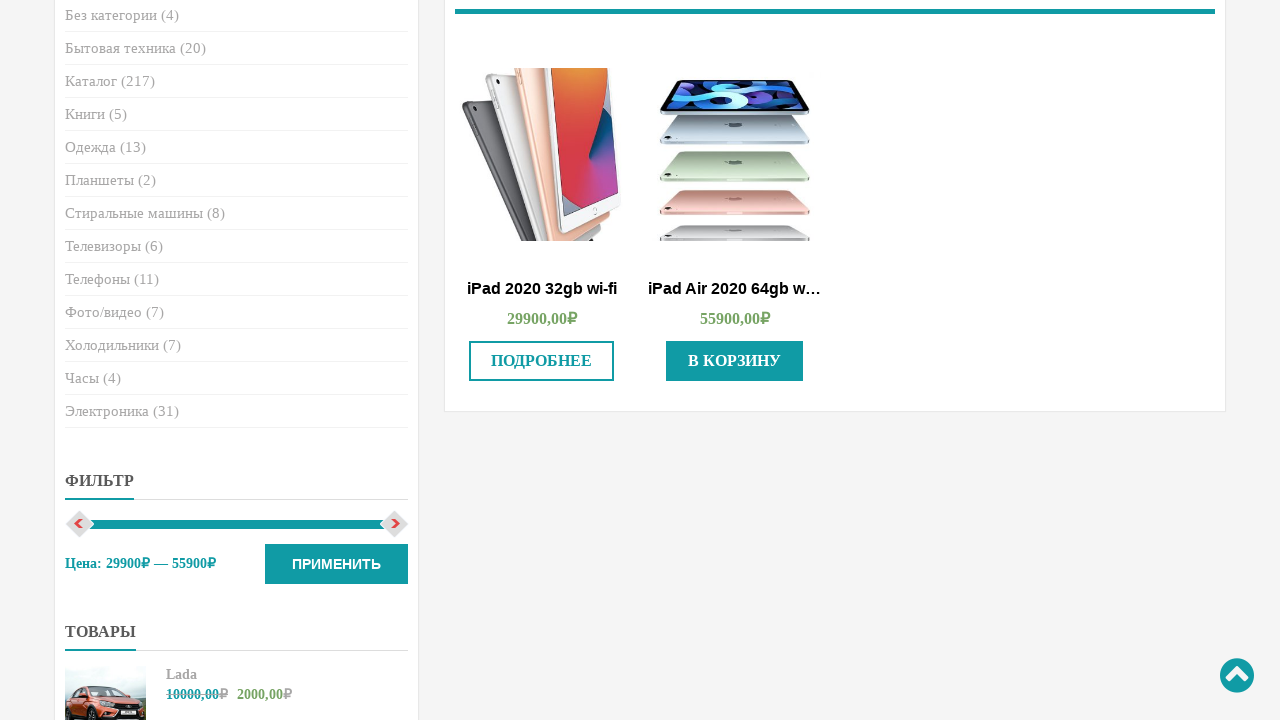

Clicked on Cart menu item to navigate to cart at (418, 135) on xpath=//*[contains(@class,'menu')]/*[contains(@class,'menu-item')]/a[text()='Кор
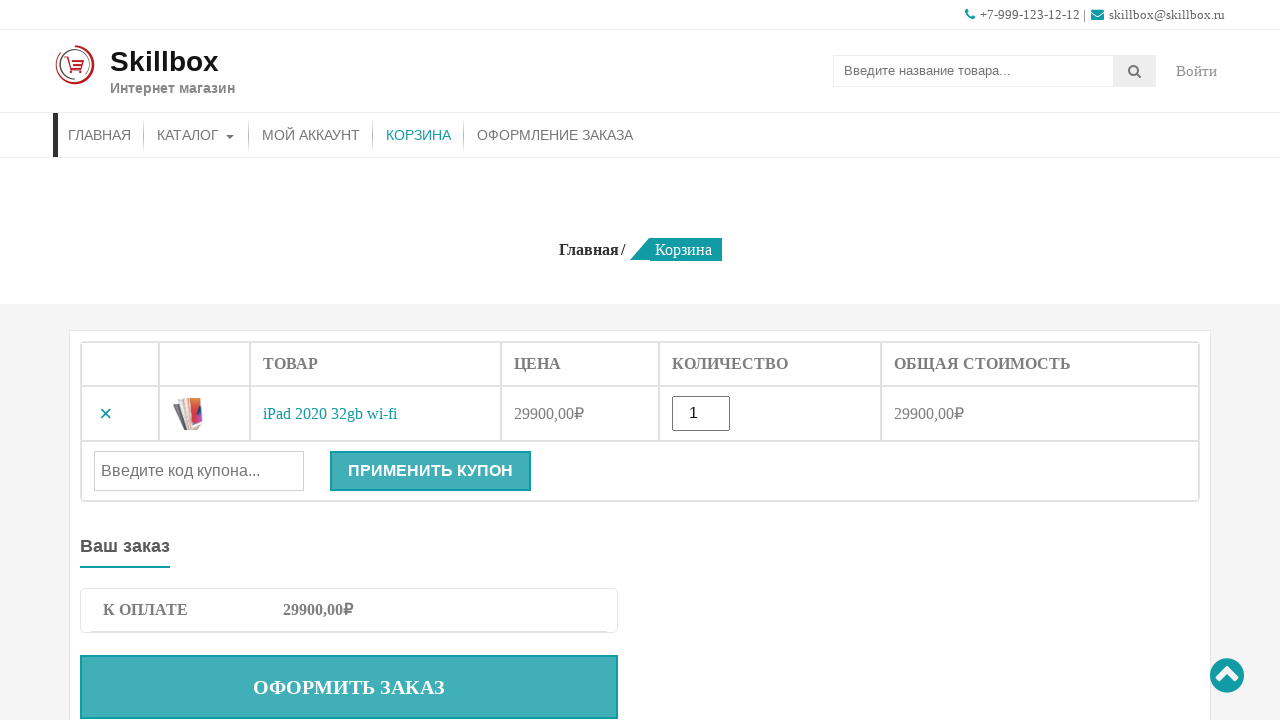

Cart form loaded successfully, item verified to be present in cart
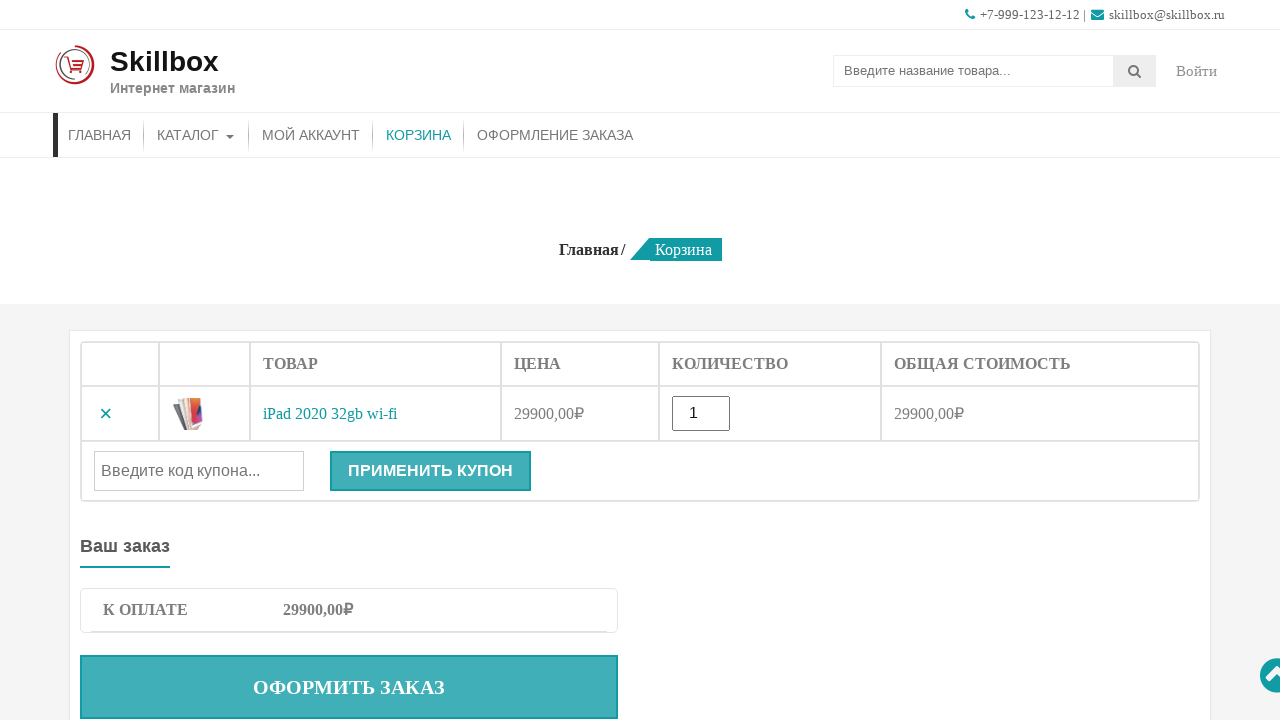

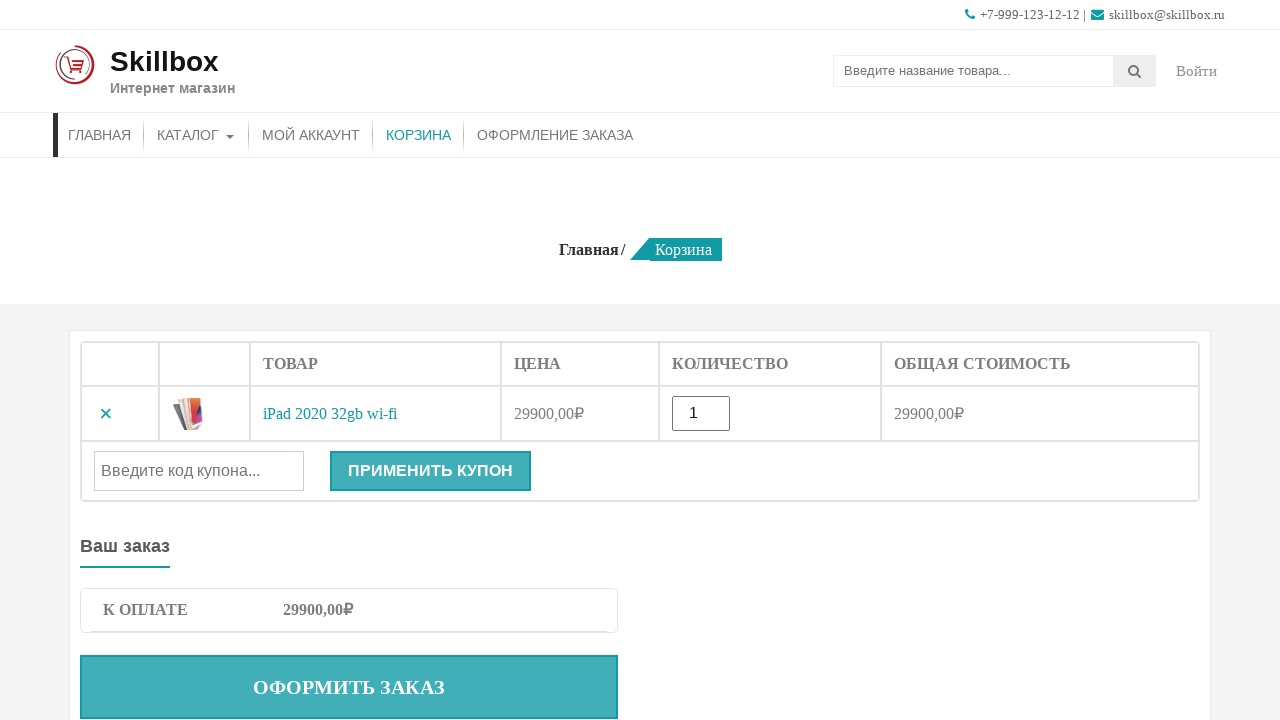